Tests the Dynamic Controls page by checking/unchecking a checkbox, clicking Remove/Add buttons, and validating that the checkbox disappears and reappears with appropriate messages.

Starting URL: https://the-internet.herokuapp.com/

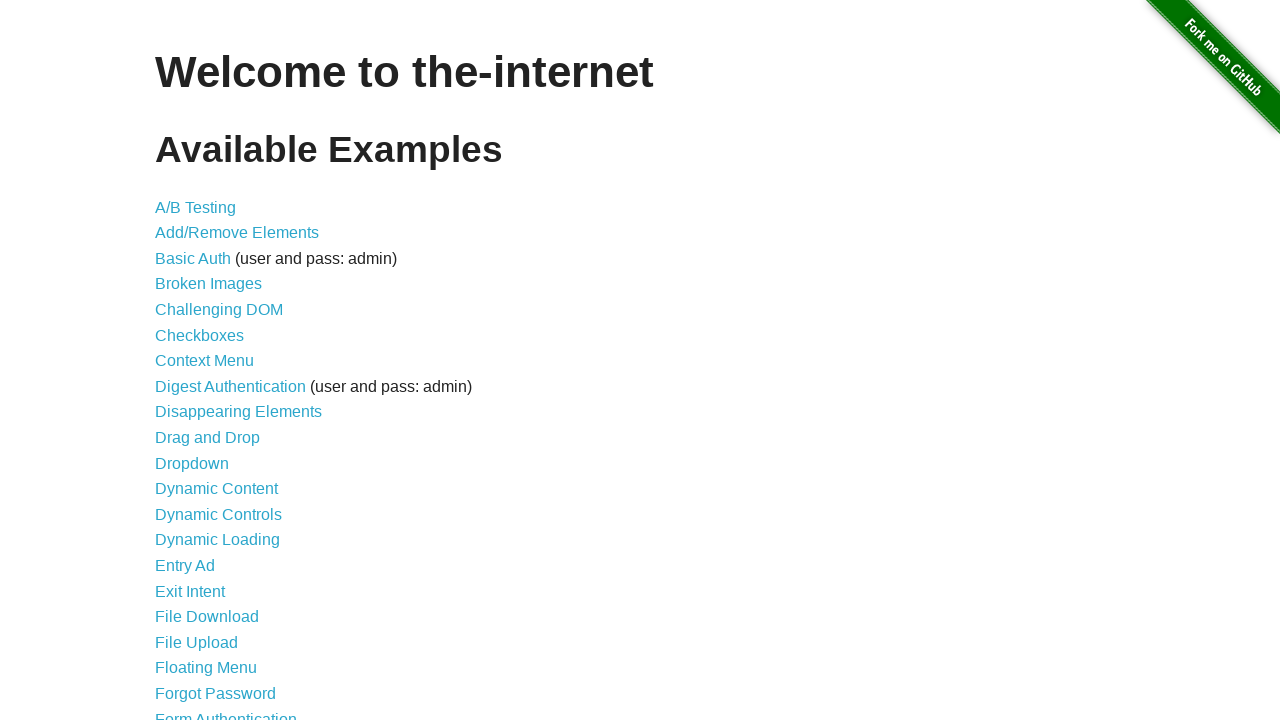

Clicked on Dynamic Controls link at (218, 514) on a[href="/dynamic_controls"]
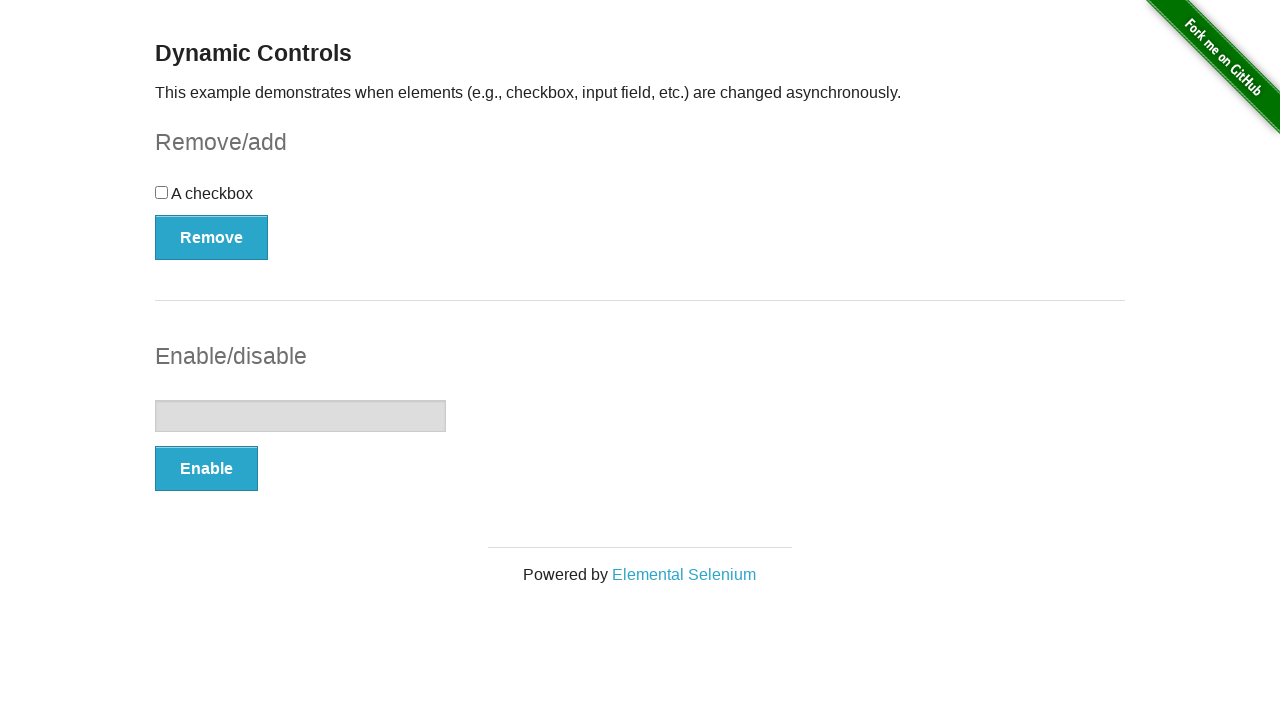

Remove button is visible
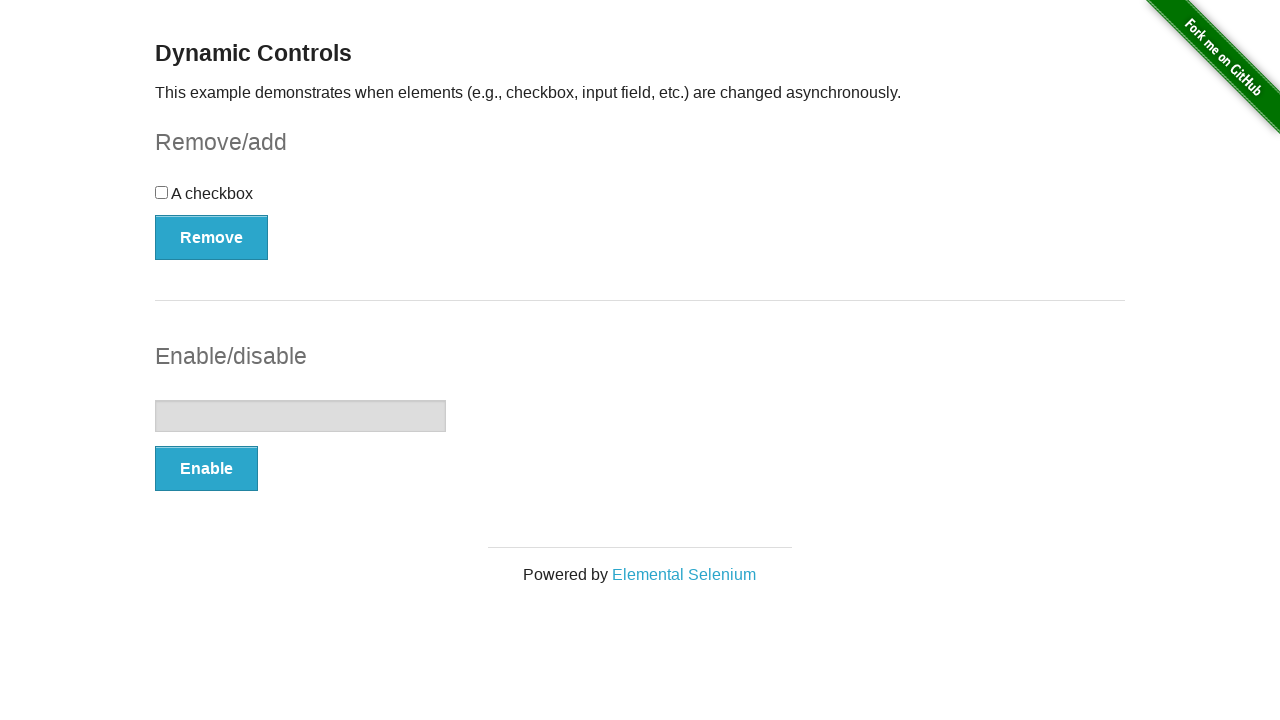

Verified page title is 'Dynamic Controls'
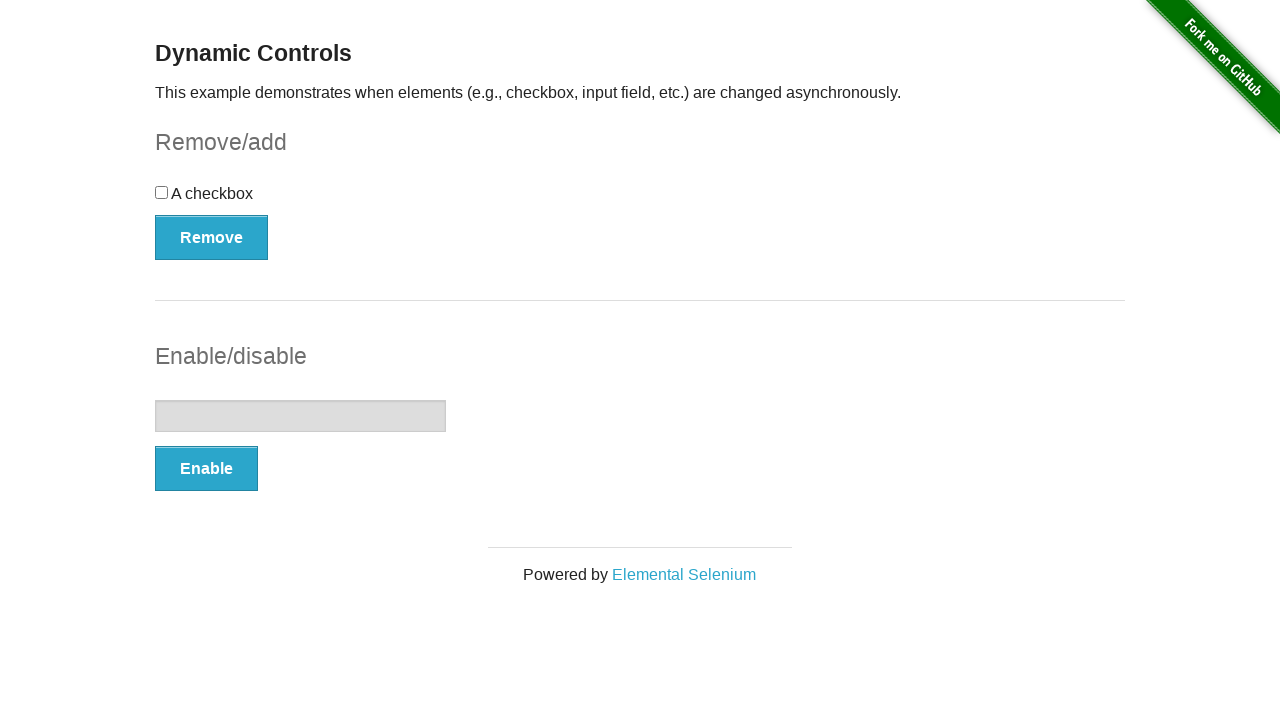

Clicked checkbox to check it at (162, 192) on input[type="checkbox"]
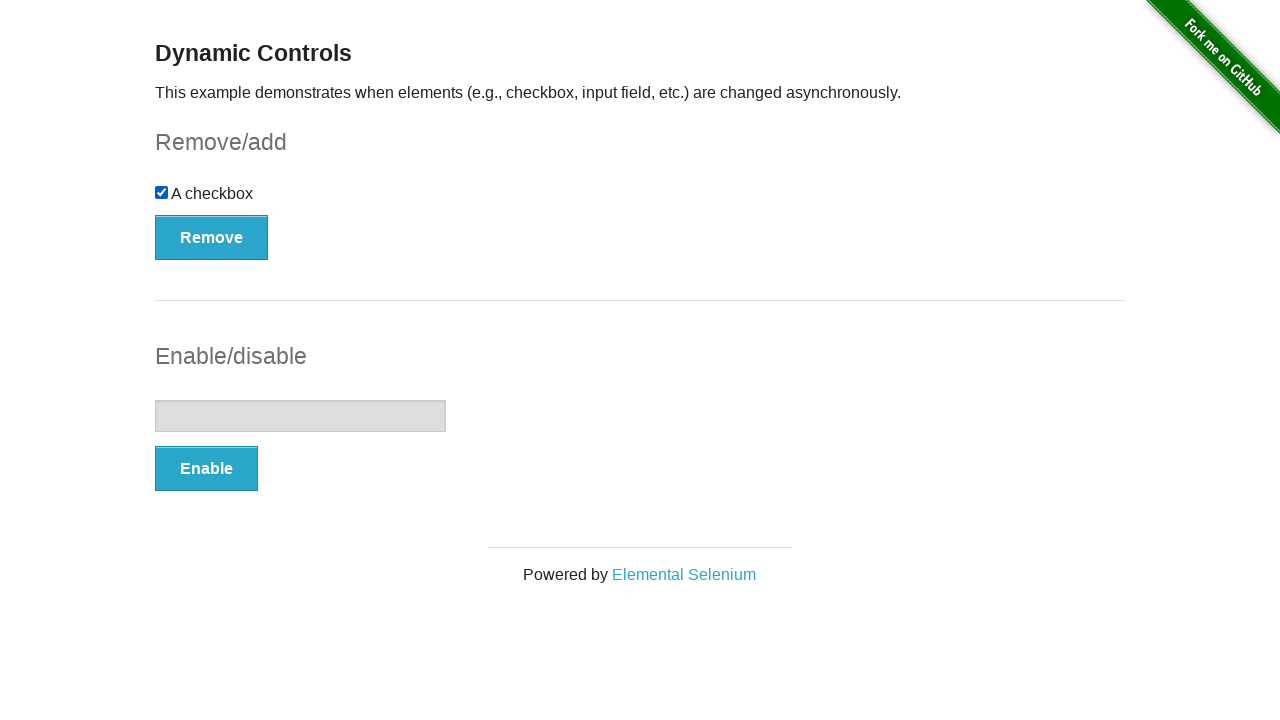

Clicked Remove button at (212, 237) on button:has-text("Remove")
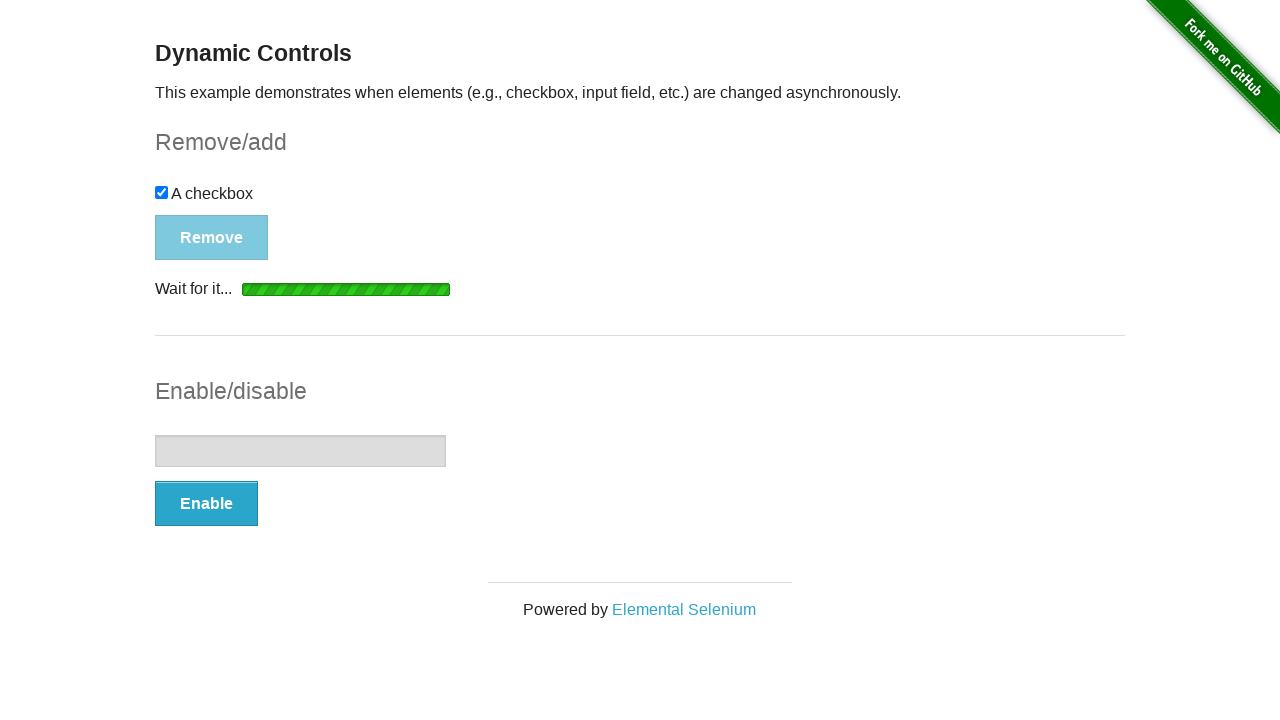

Checkbox disappeared after clicking Remove
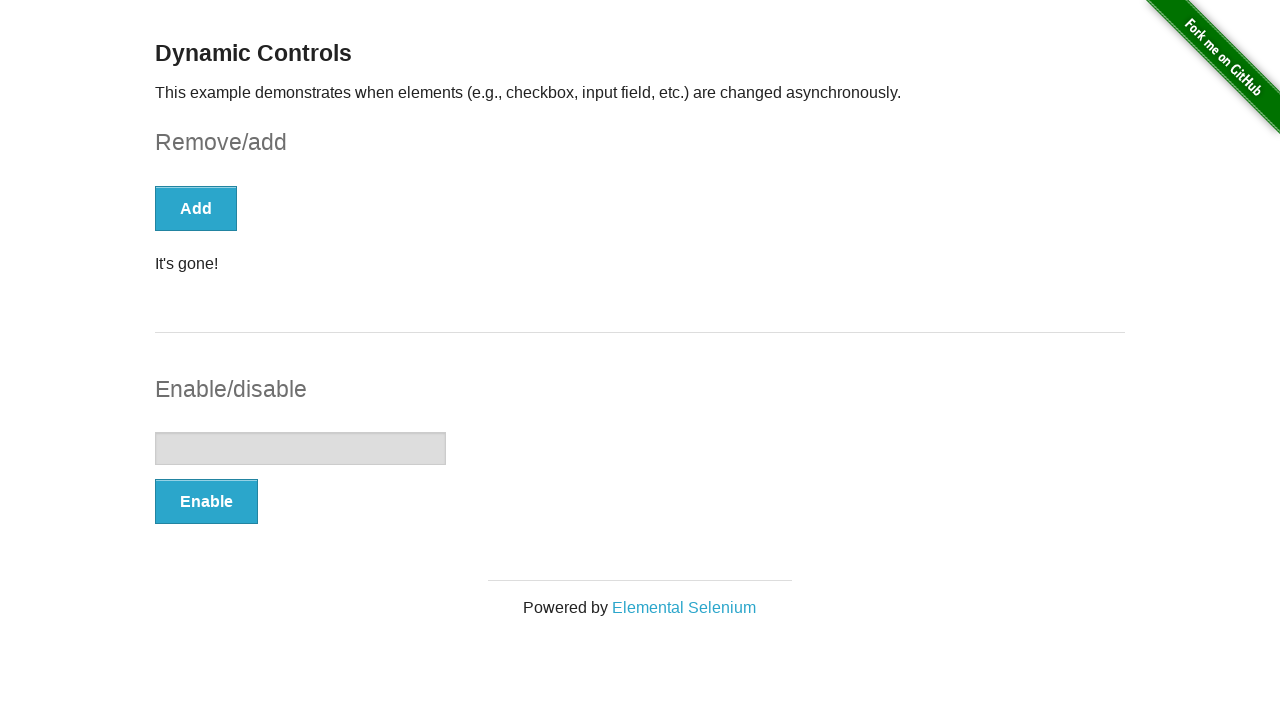

Add button is now visible
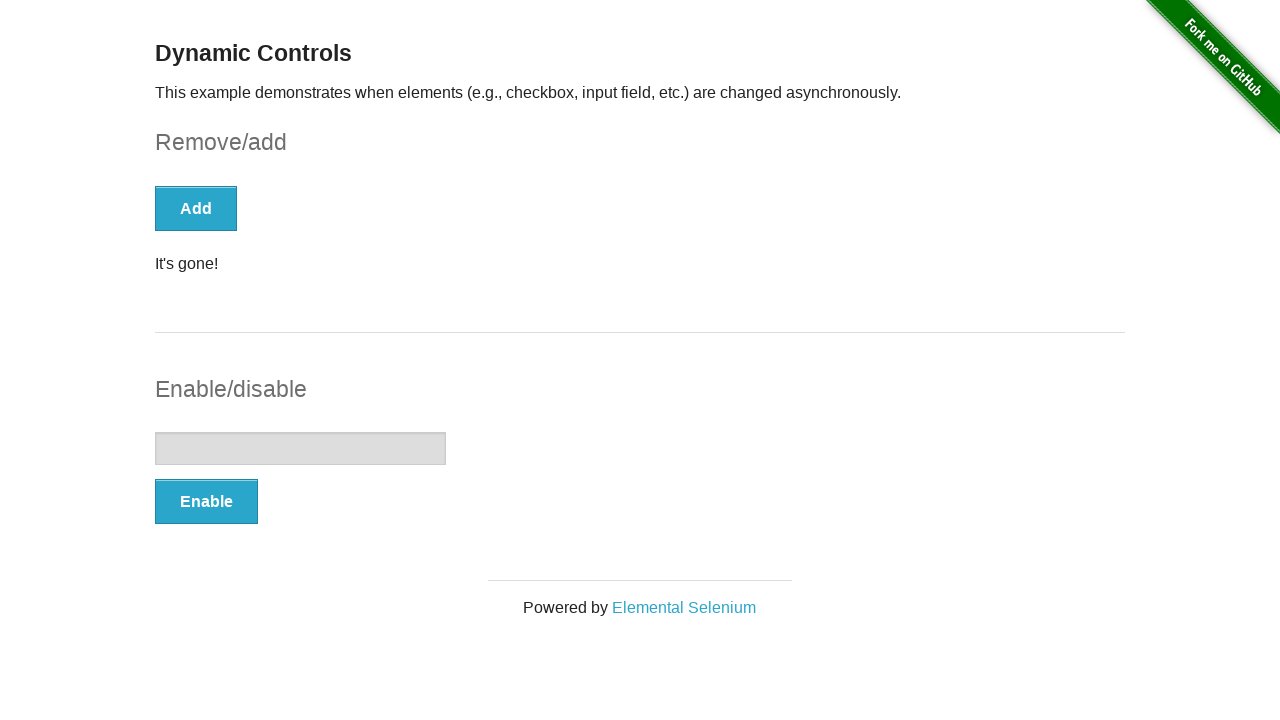

Verified 'It's gone!' message is displayed
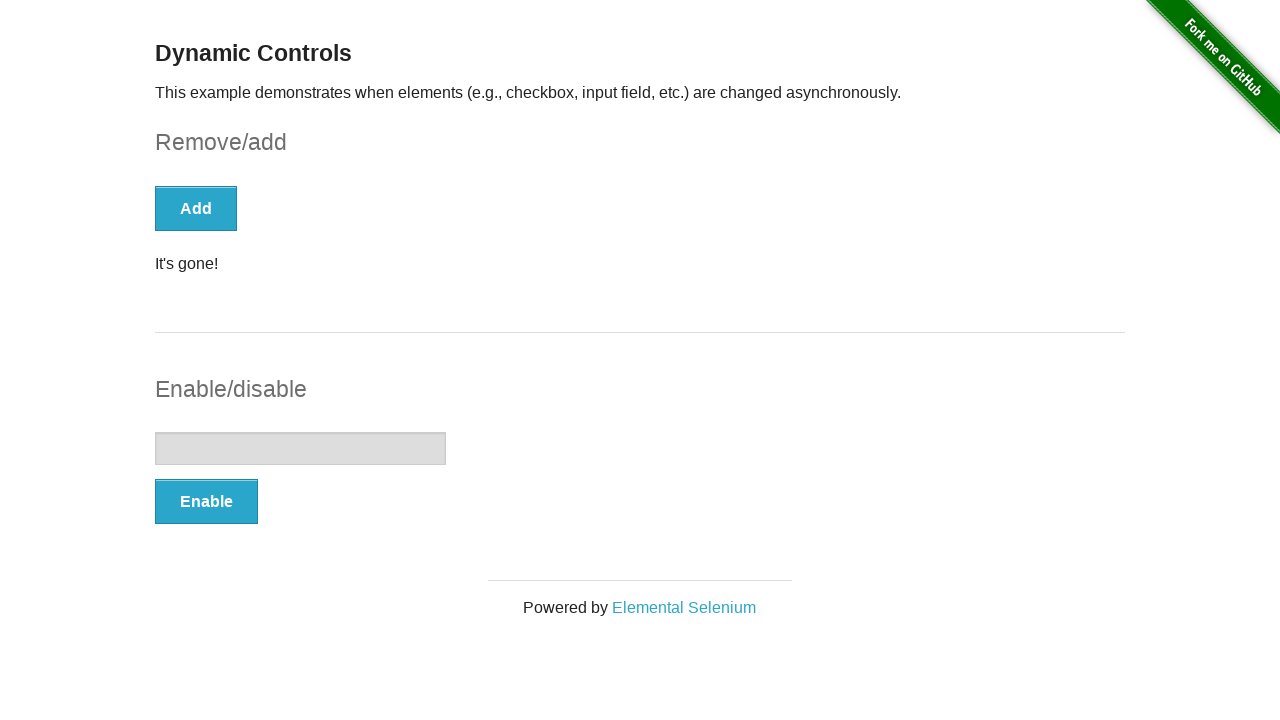

Clicked Add button at (196, 208) on button:has-text("Add")
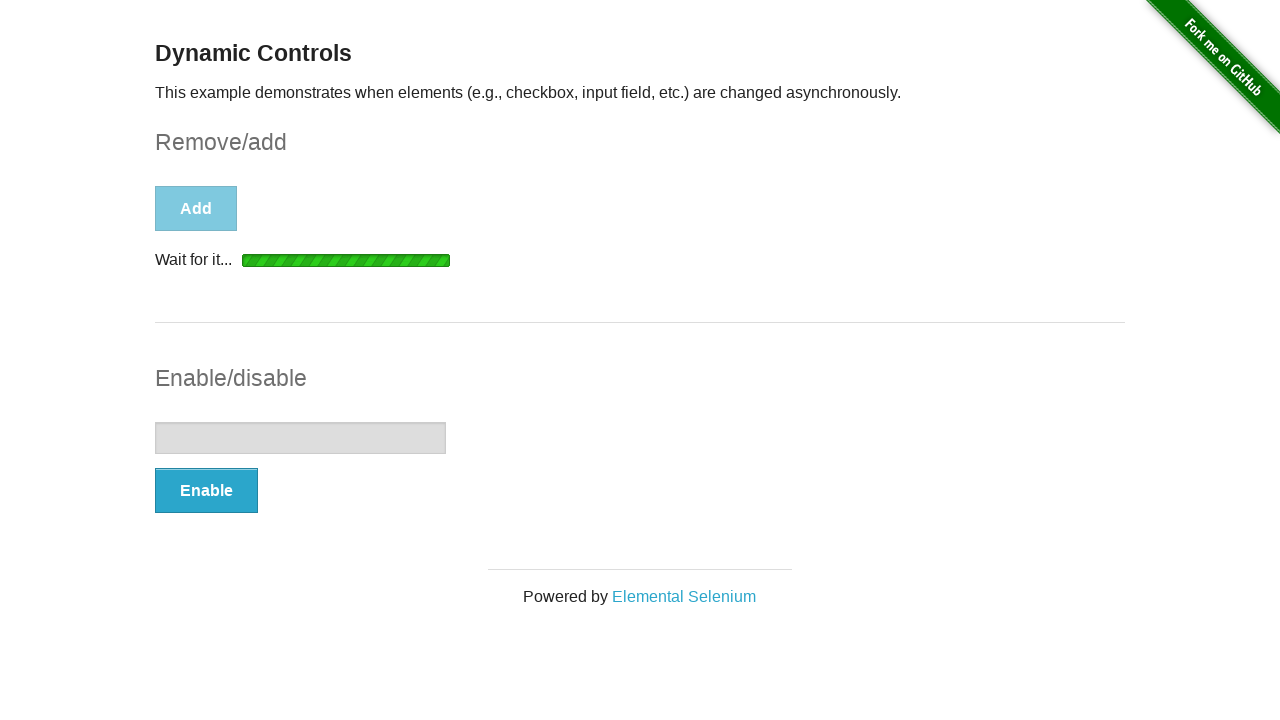

Checkbox reappeared after clicking Add
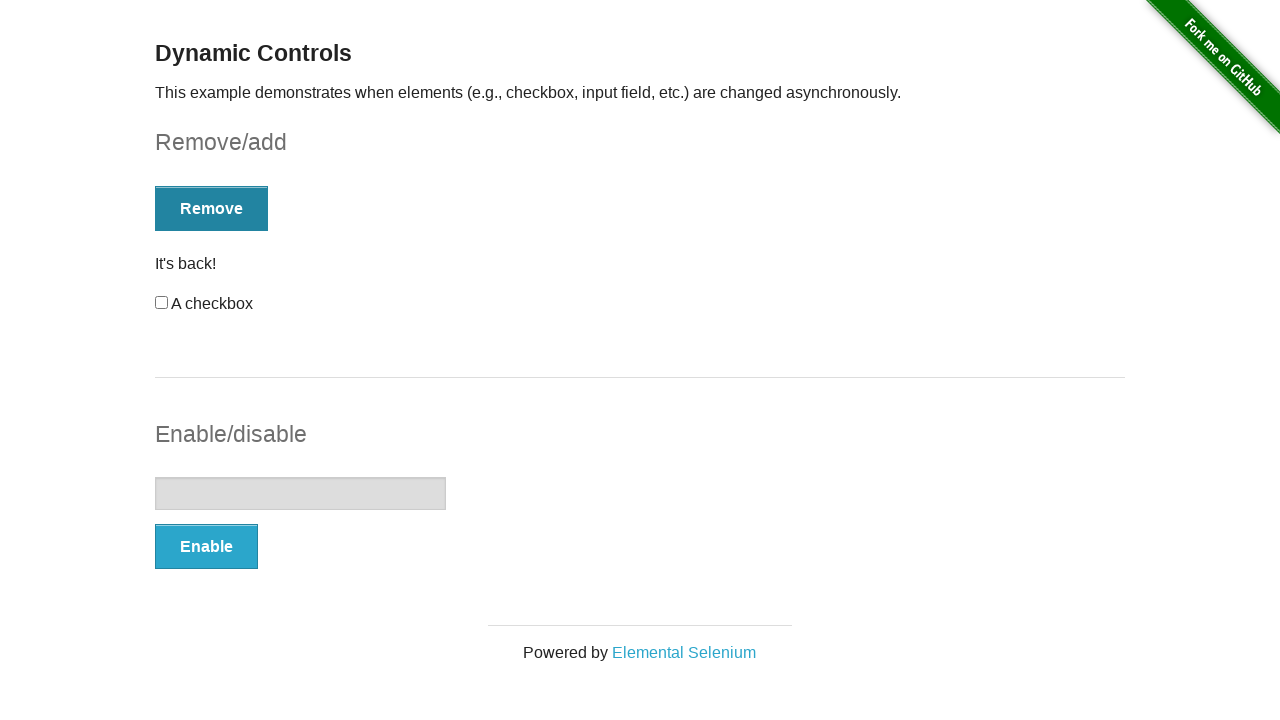

Verified 'It's back!' message is displayed
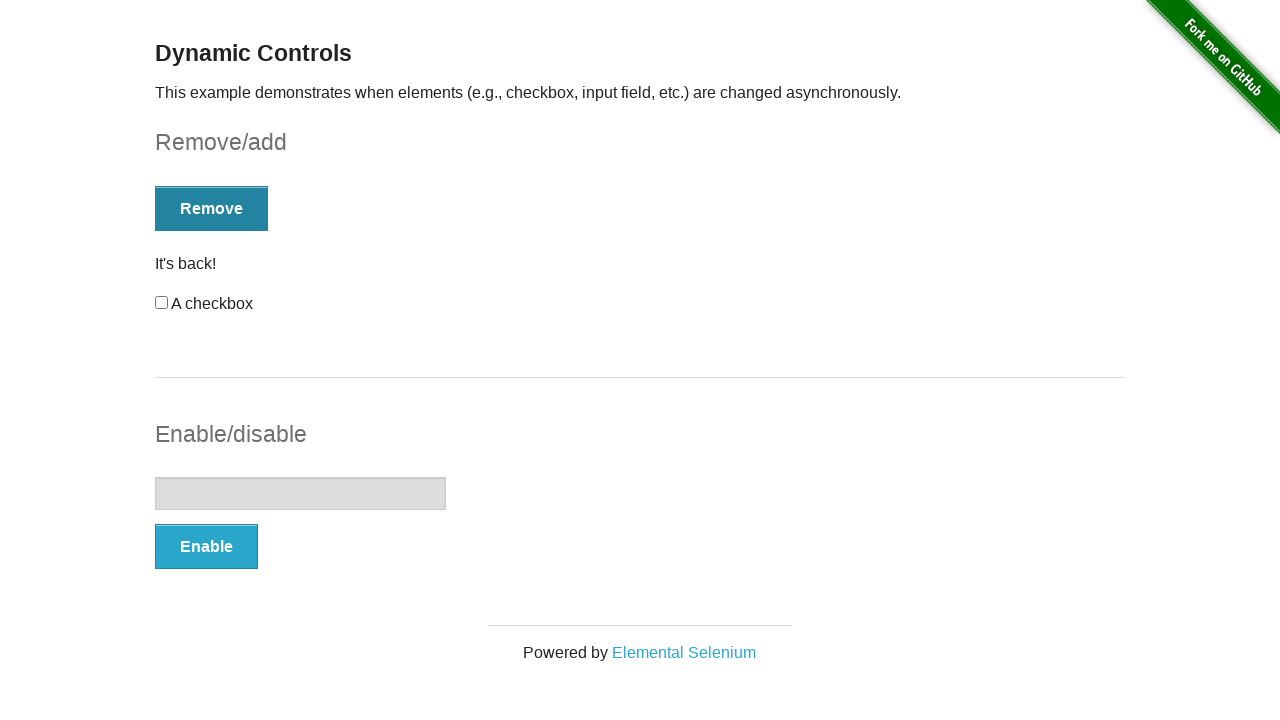

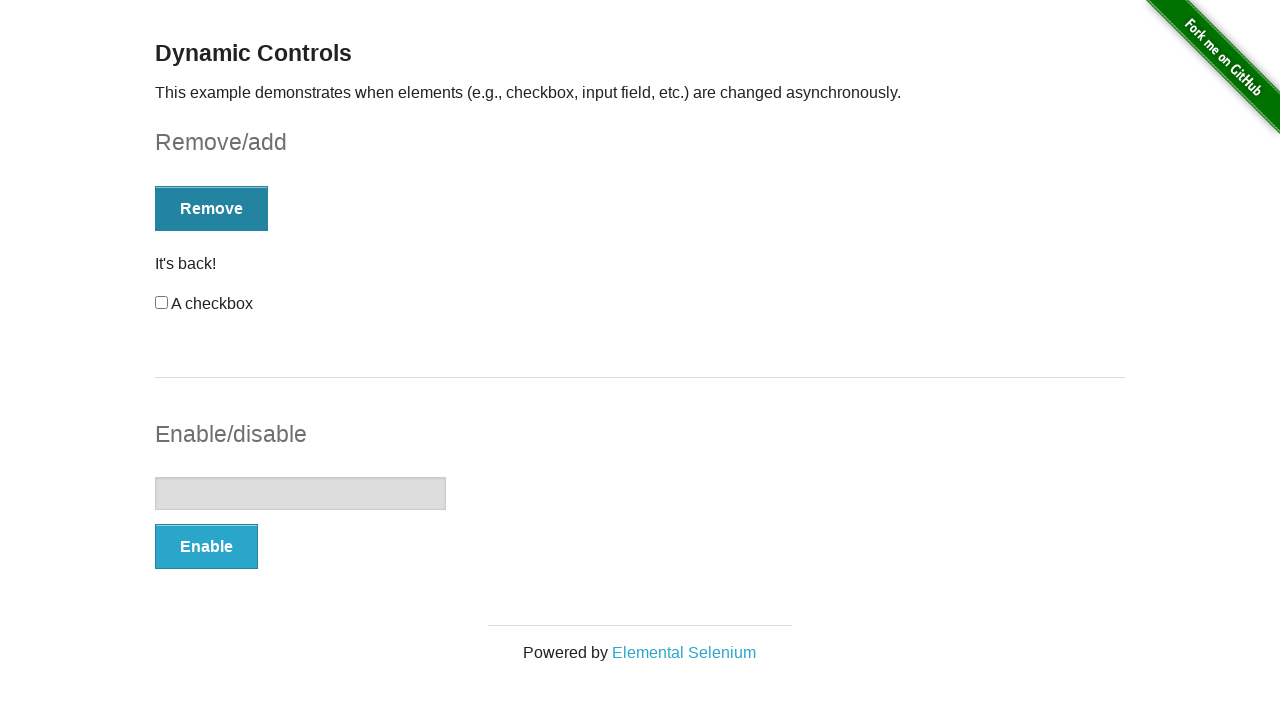